Tests clicking "About ratings and reviews" link which opens in new tab

Starting URL: https://www.xbox.com/pt-BR/games/store/persona-3-reload/9nkk6z0k3rh2

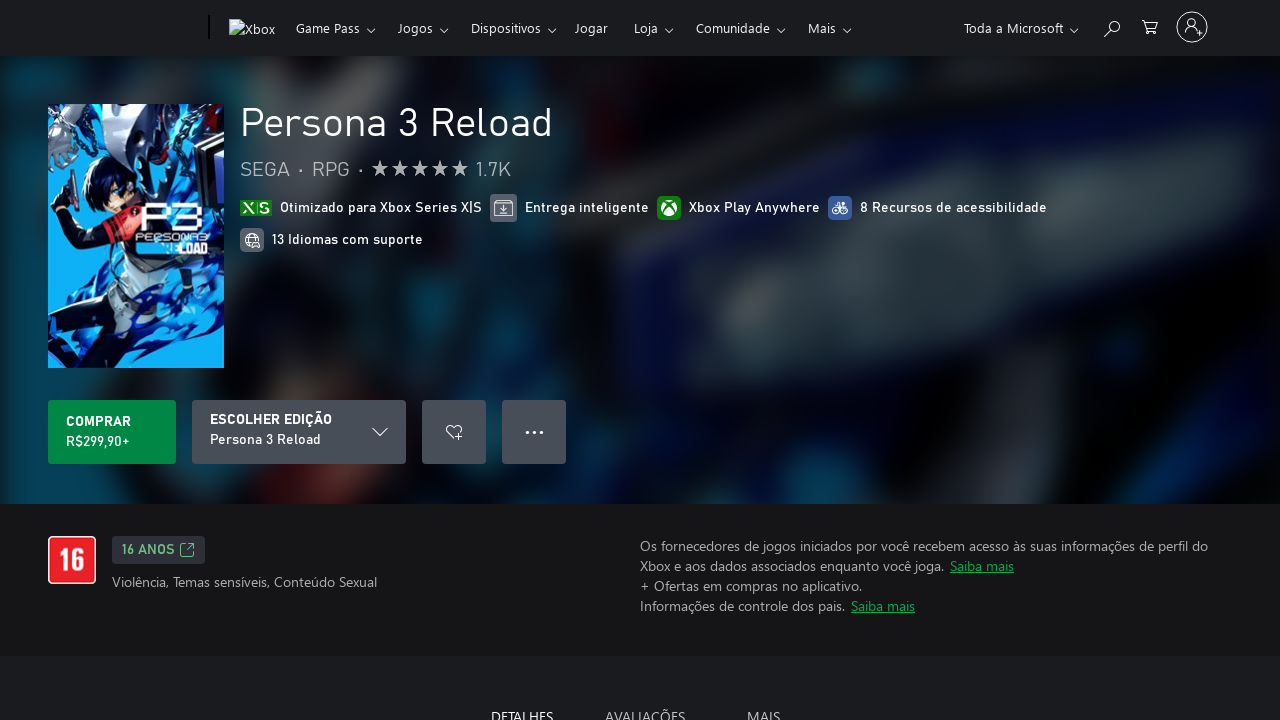

Clicked Reviews tab at (645, 700) on xpath=//*[@id="PageContent"]/div/div[2]/div[1]/div/ul/li[2]/button
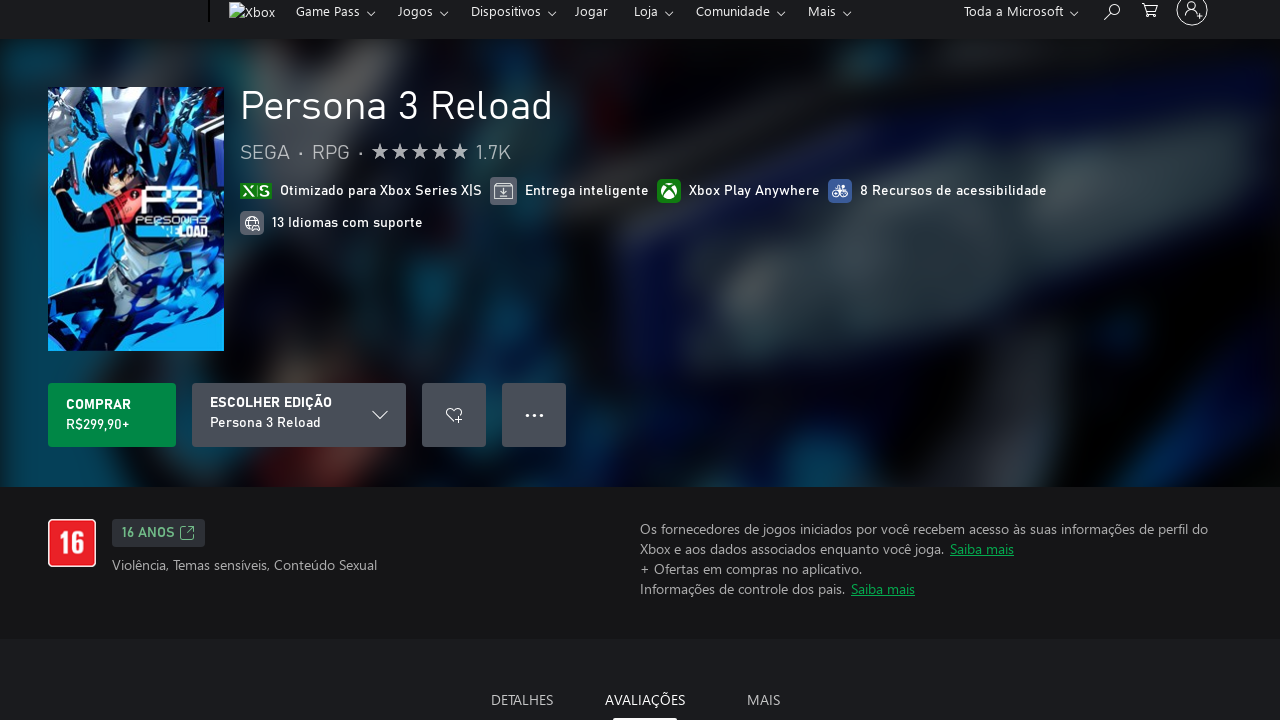

Clicked 'About ratings and reviews' link at (235, 360) on xpath=//*[@id="PageContent"]/div/div[2]/div[2]/div/div/div/div[1]/div[4]/a
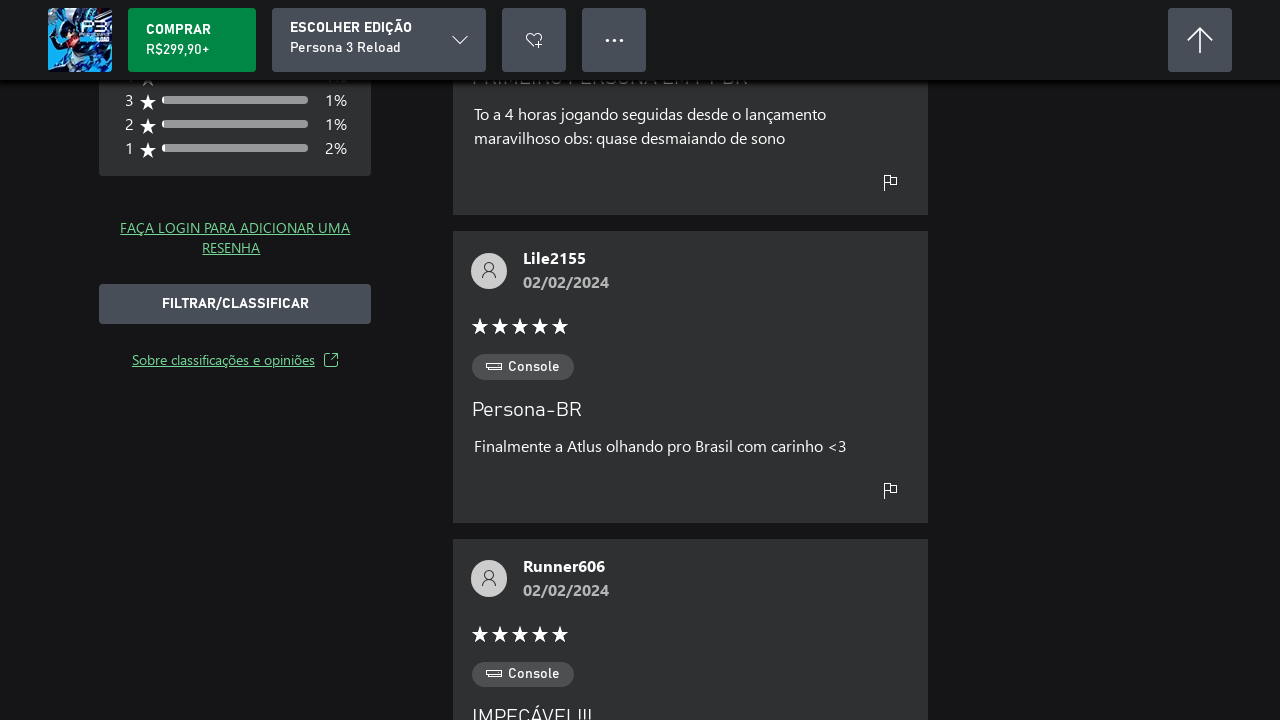

Popup window opened
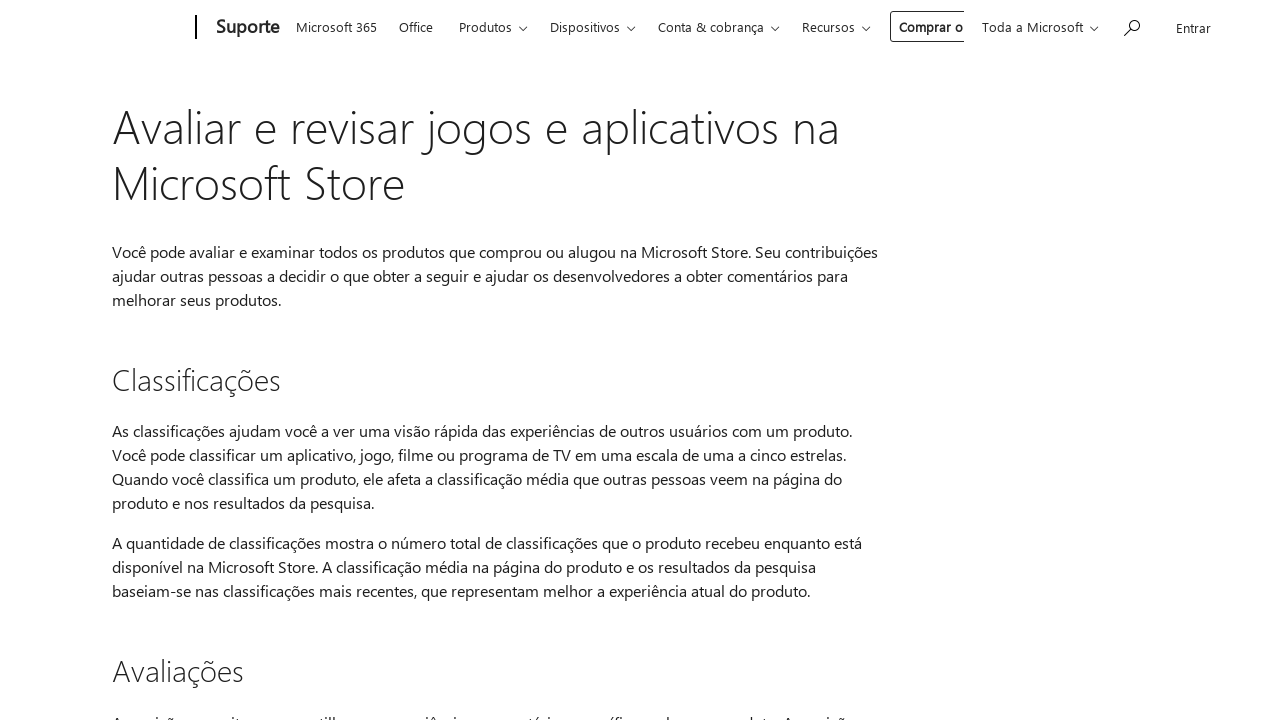

Popup page fully loaded
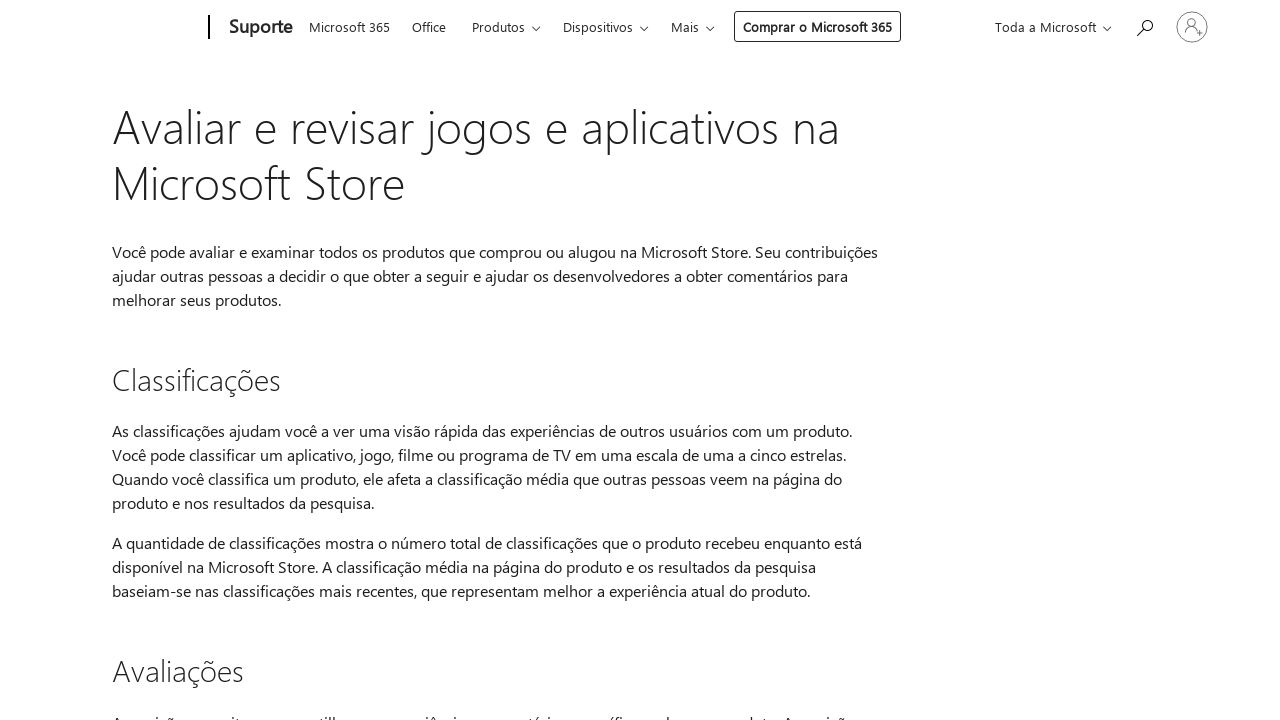

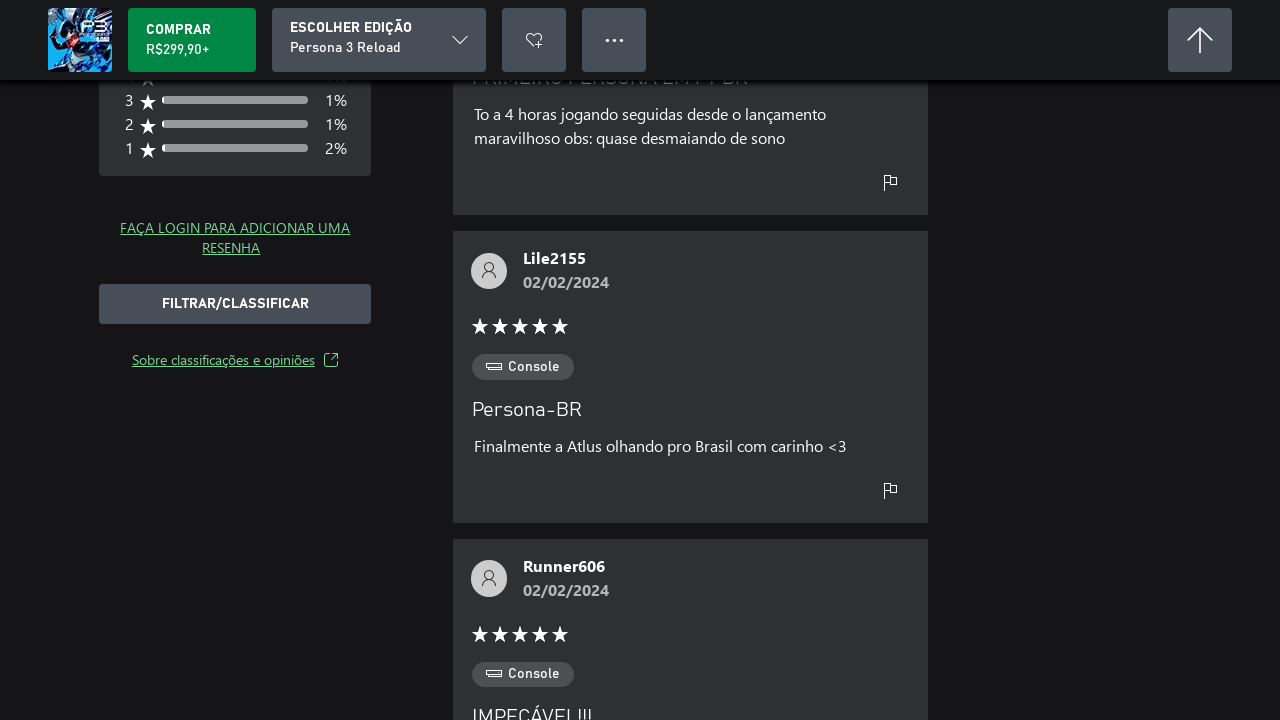